Tests password input functionality by entering a password, verifying the value, and clearing it

Starting URL: https://bonigarcia.dev/selenium-webdriver-java/web-form.html

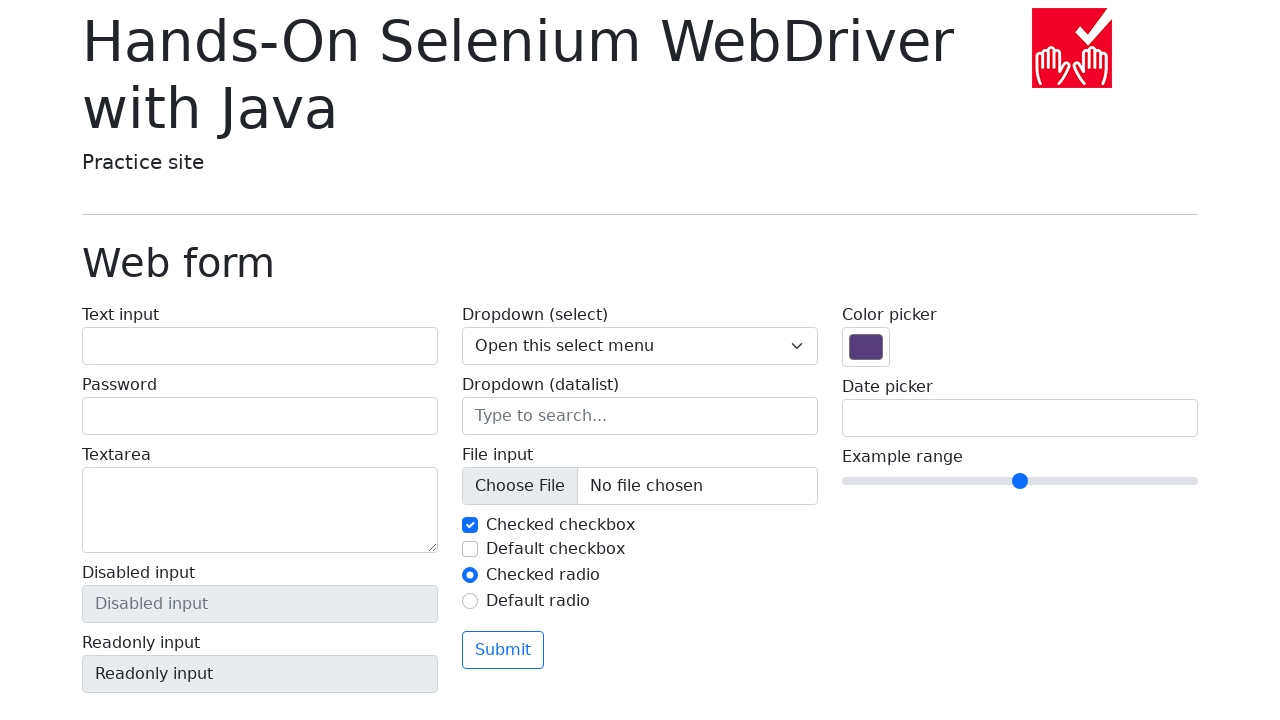

Filled password field with 'password' on input[name='my-password']
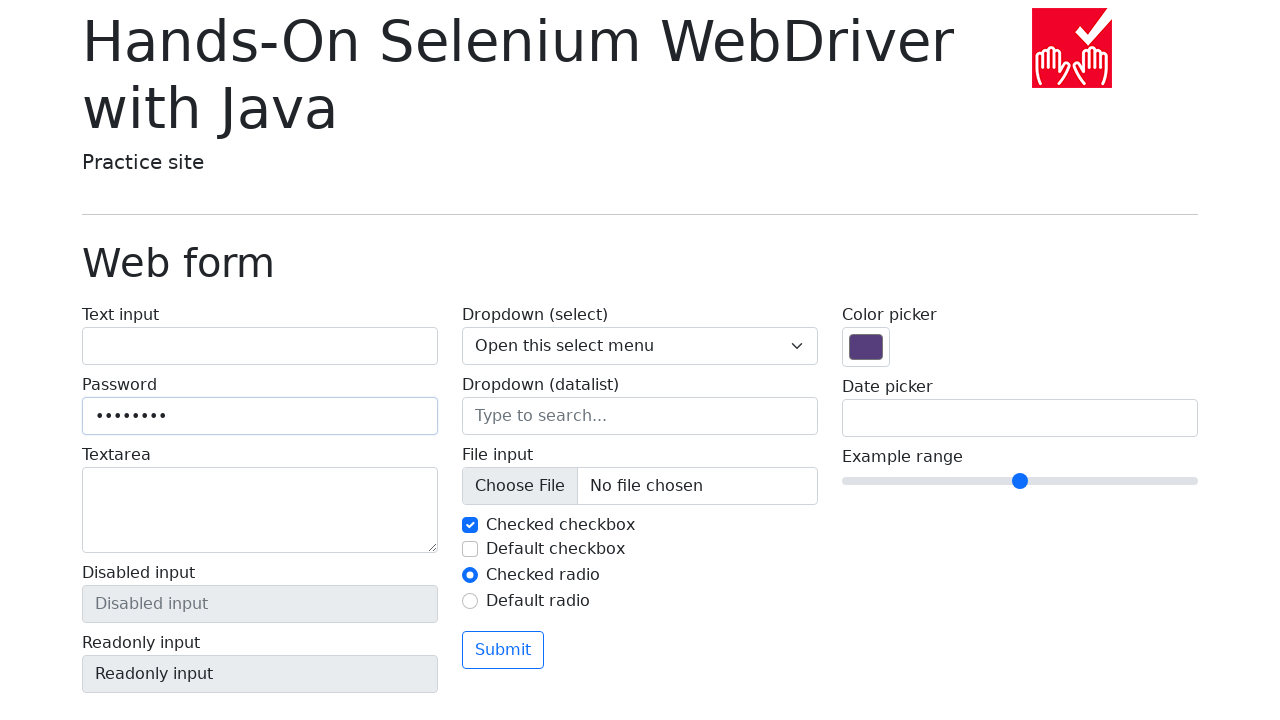

Verified password field contains 'password'
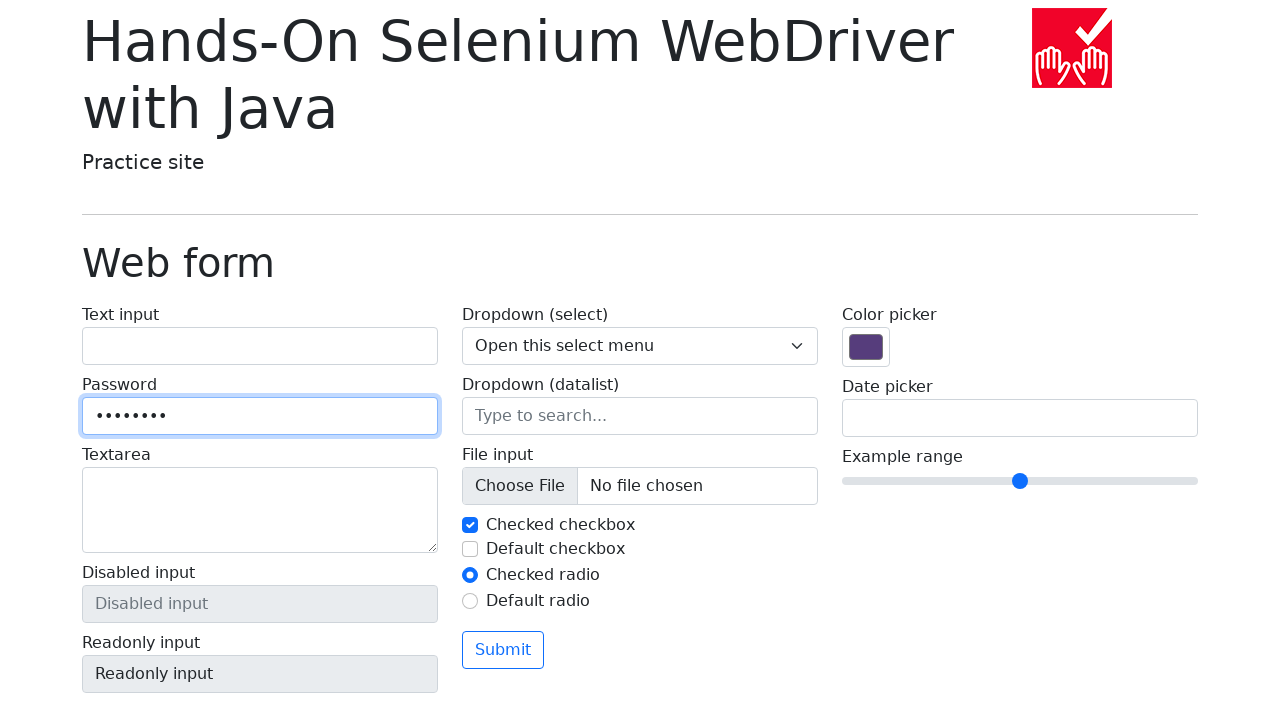

Cleared password field on input[name='my-password']
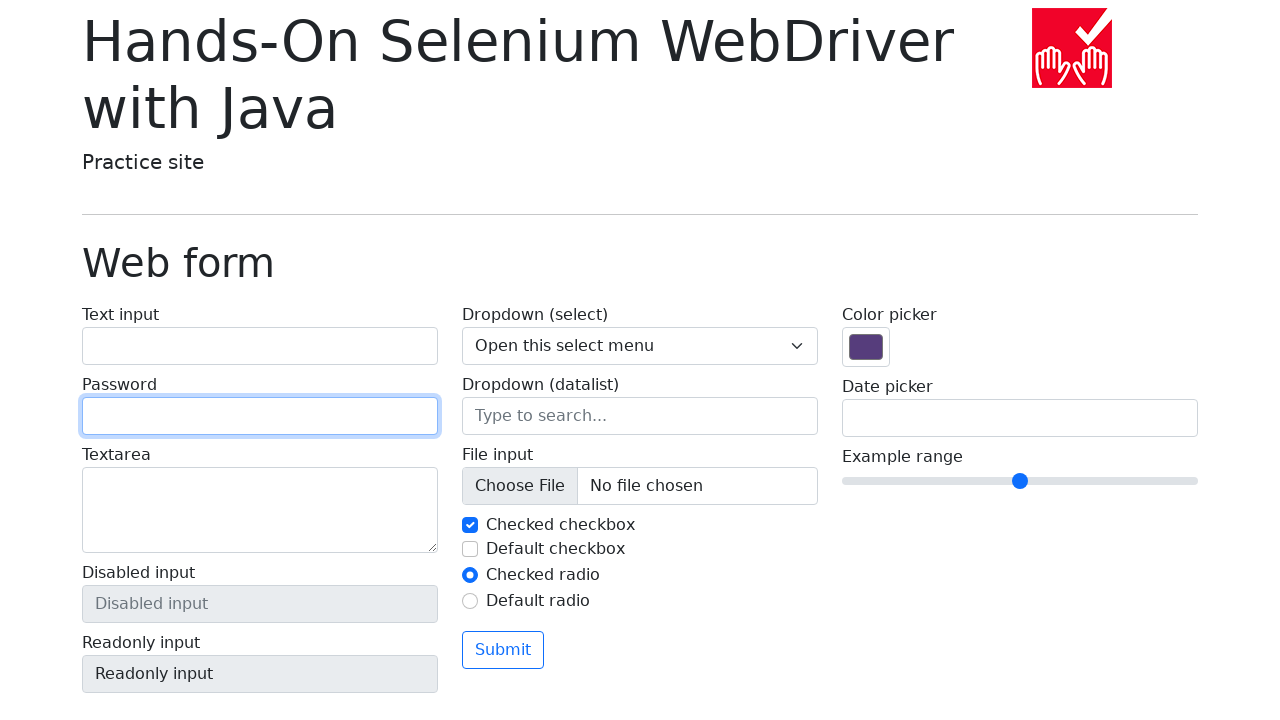

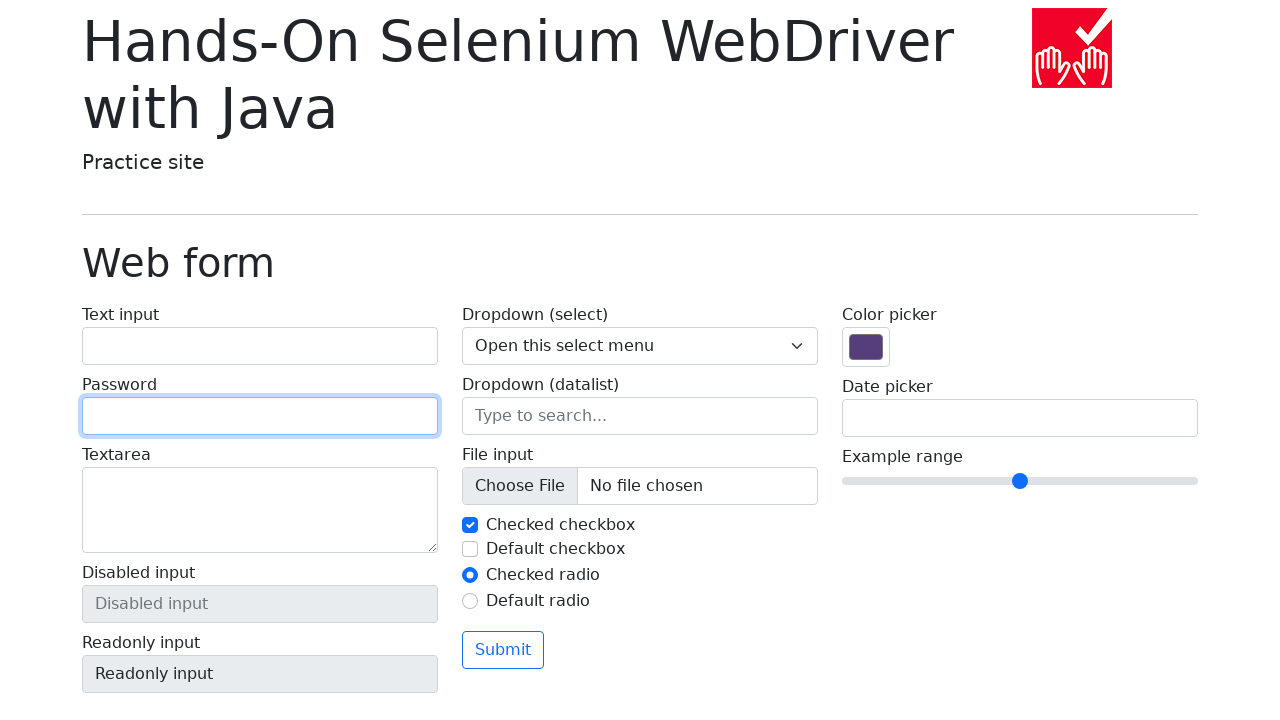